Tests deleting rows from a web table by clicking delete buttons for multiple records

Starting URL: https://demoqa.com/webtables

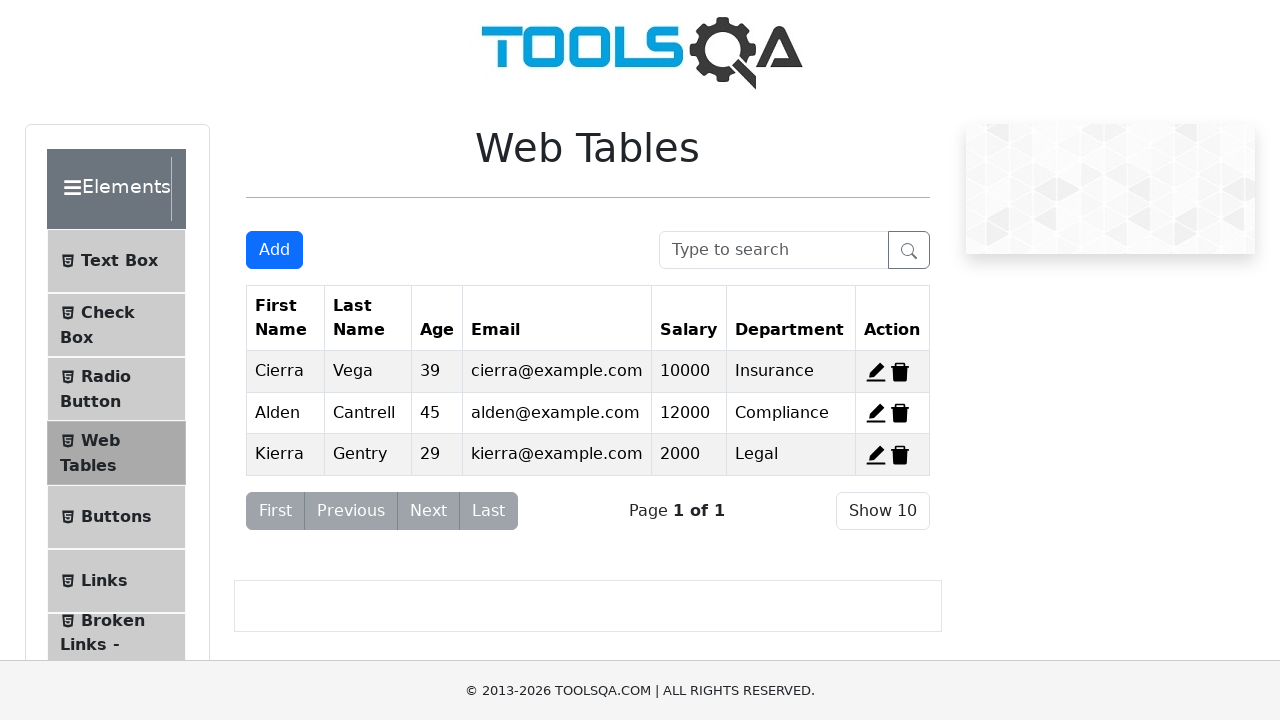

Navigated to WebTables demo page
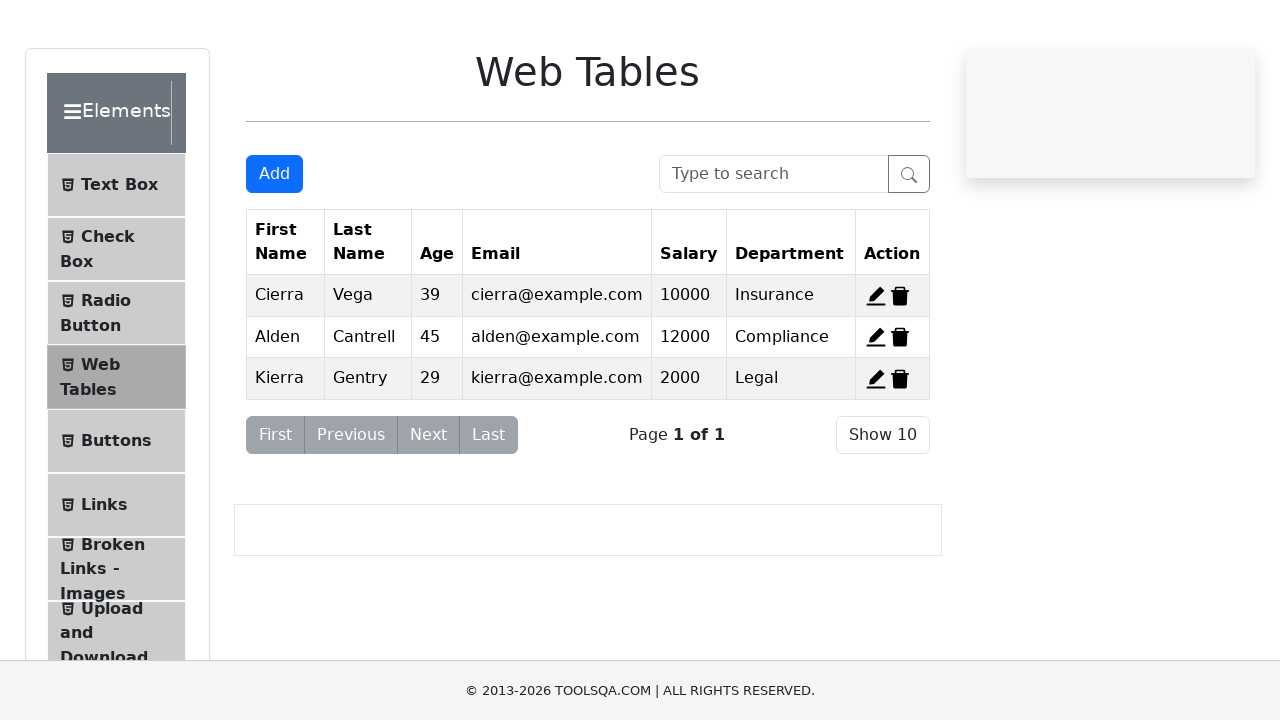

Retrieved all delete buttons from the table
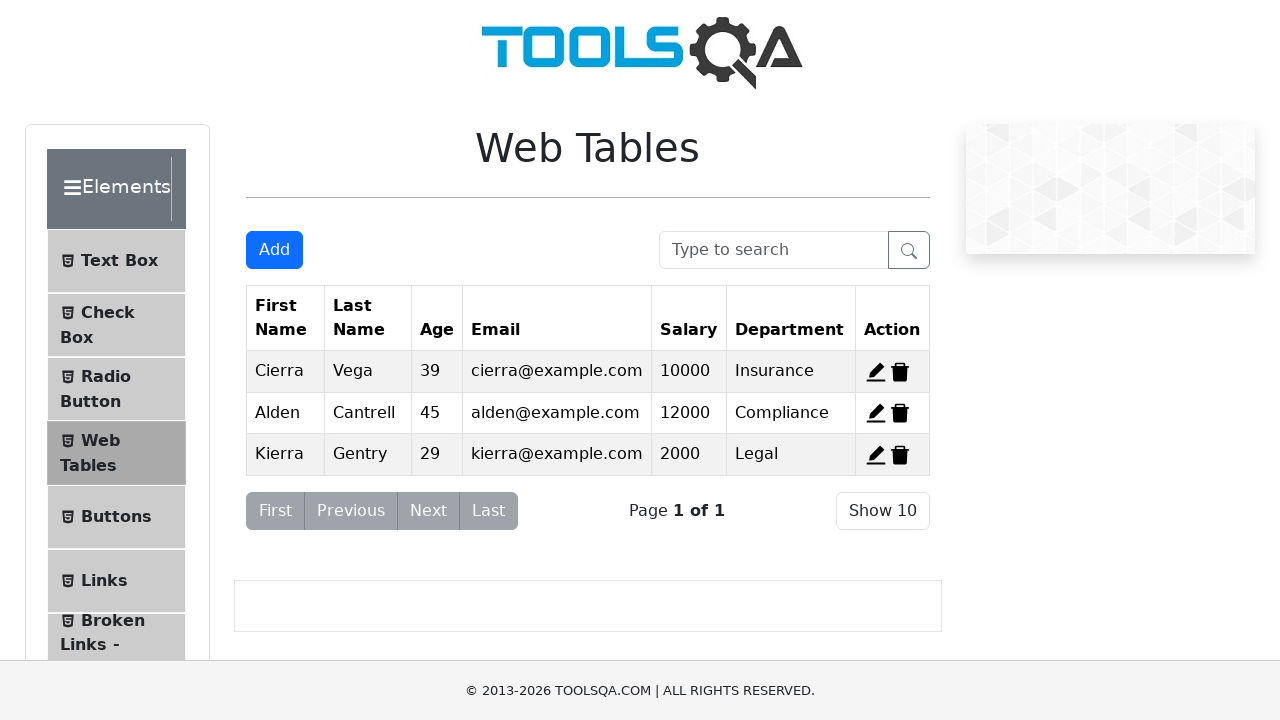

Checked visibility of first delete button
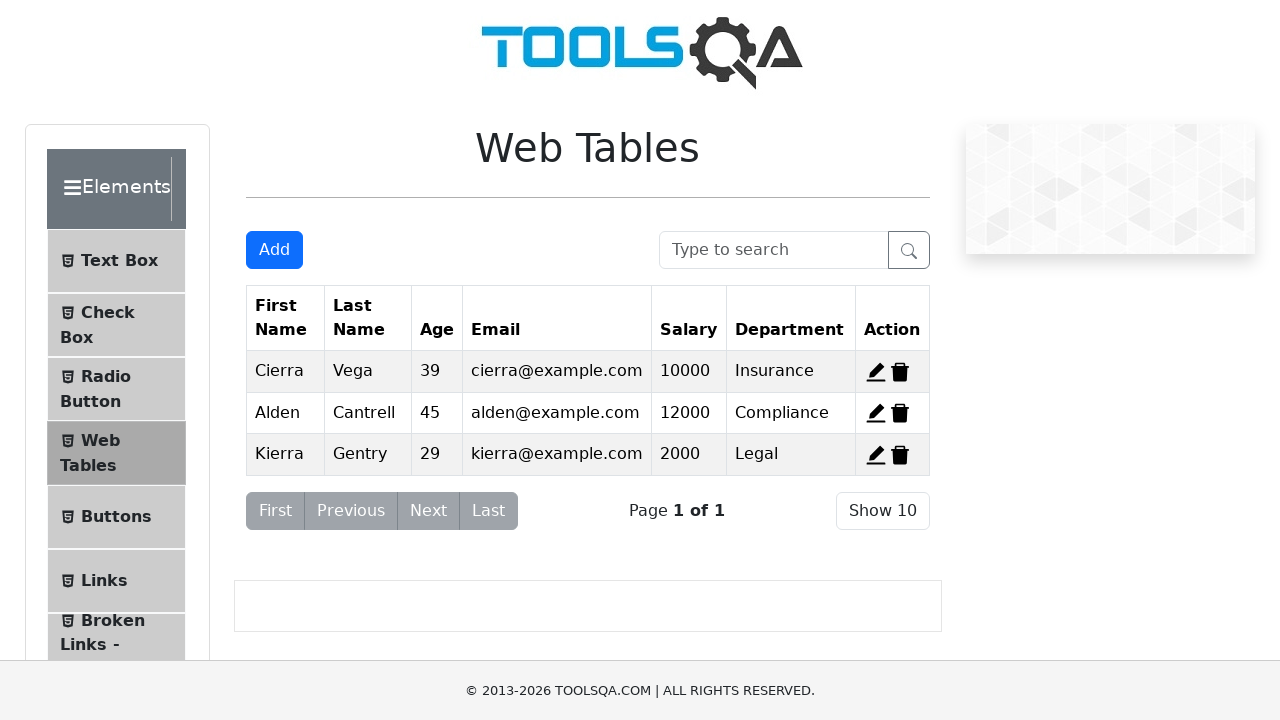

Clicked delete button for first row at (900, 372) on #delete-record-1
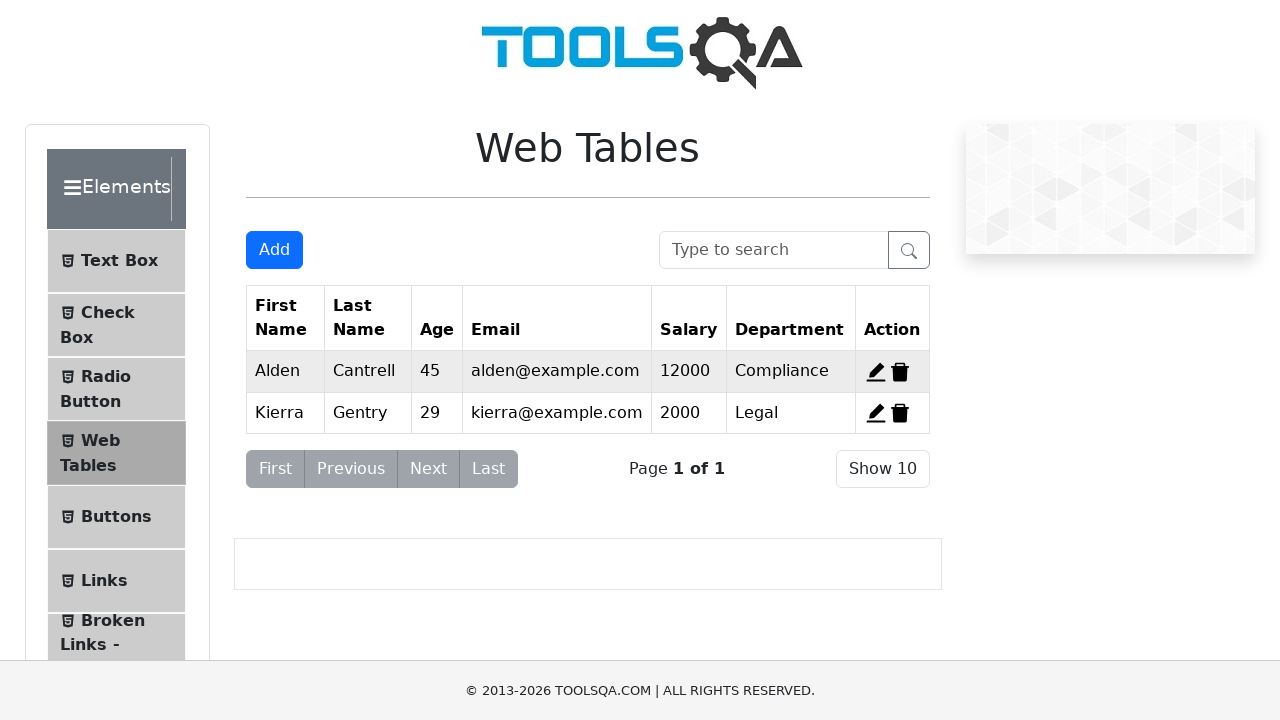

Checked visibility of second delete button
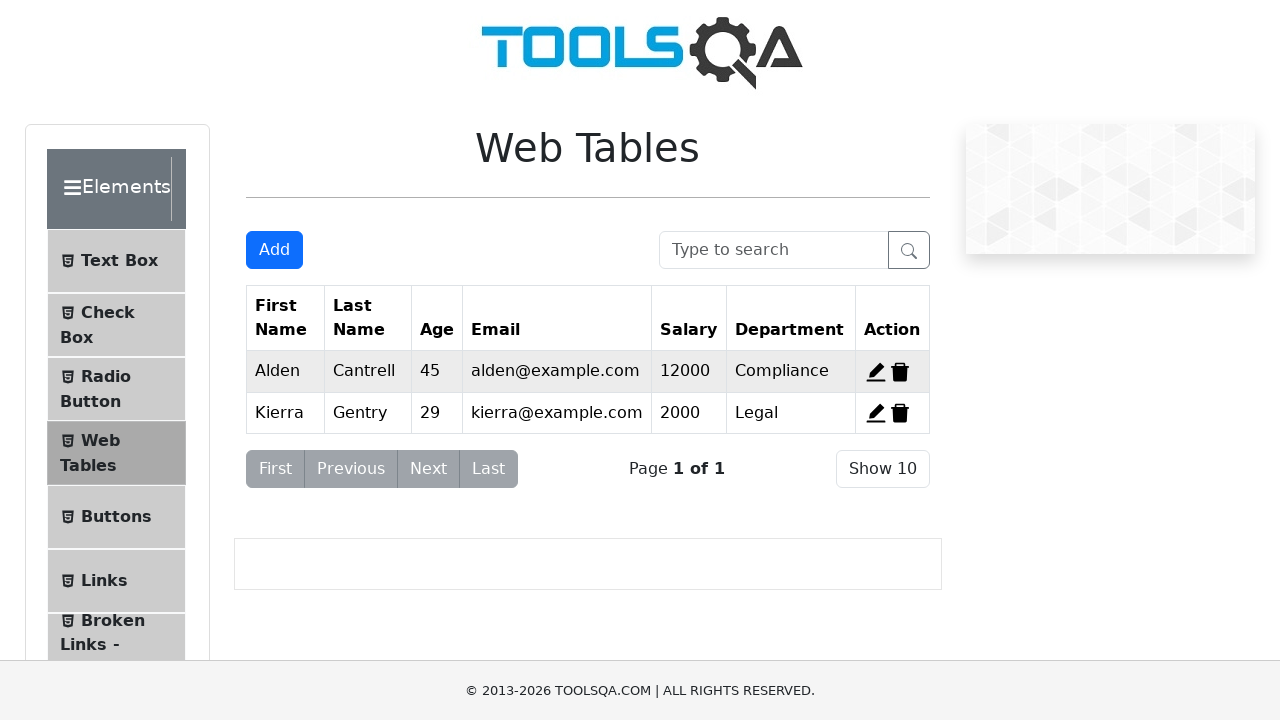

Clicked delete button for second row at (900, 372) on #delete-record-2
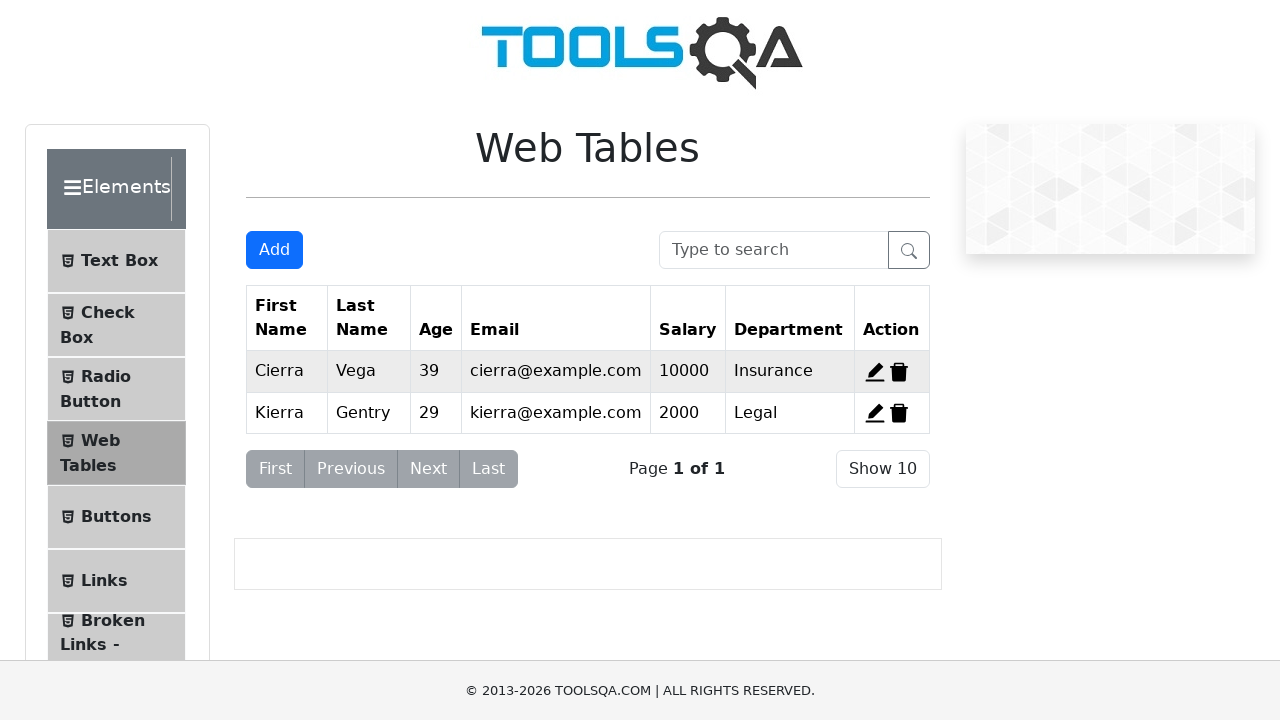

Checked visibility of third delete button
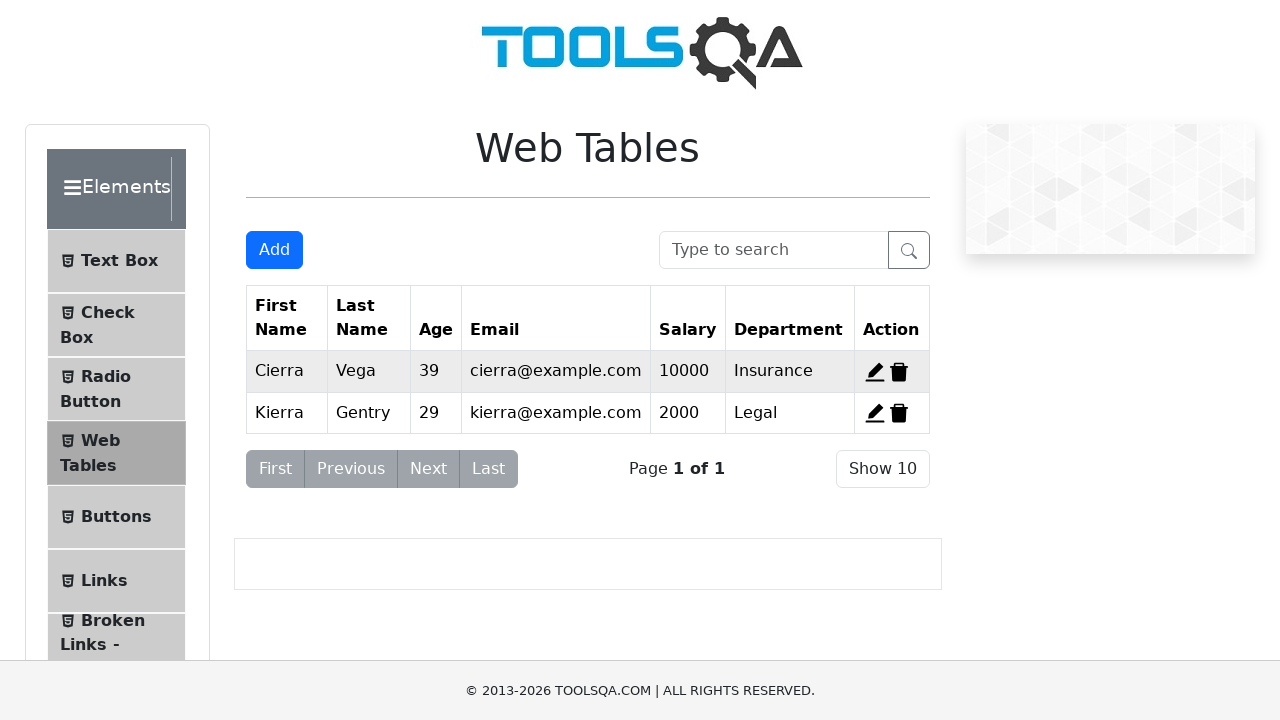

Clicked delete button for third row at (899, 413) on #delete-record-3
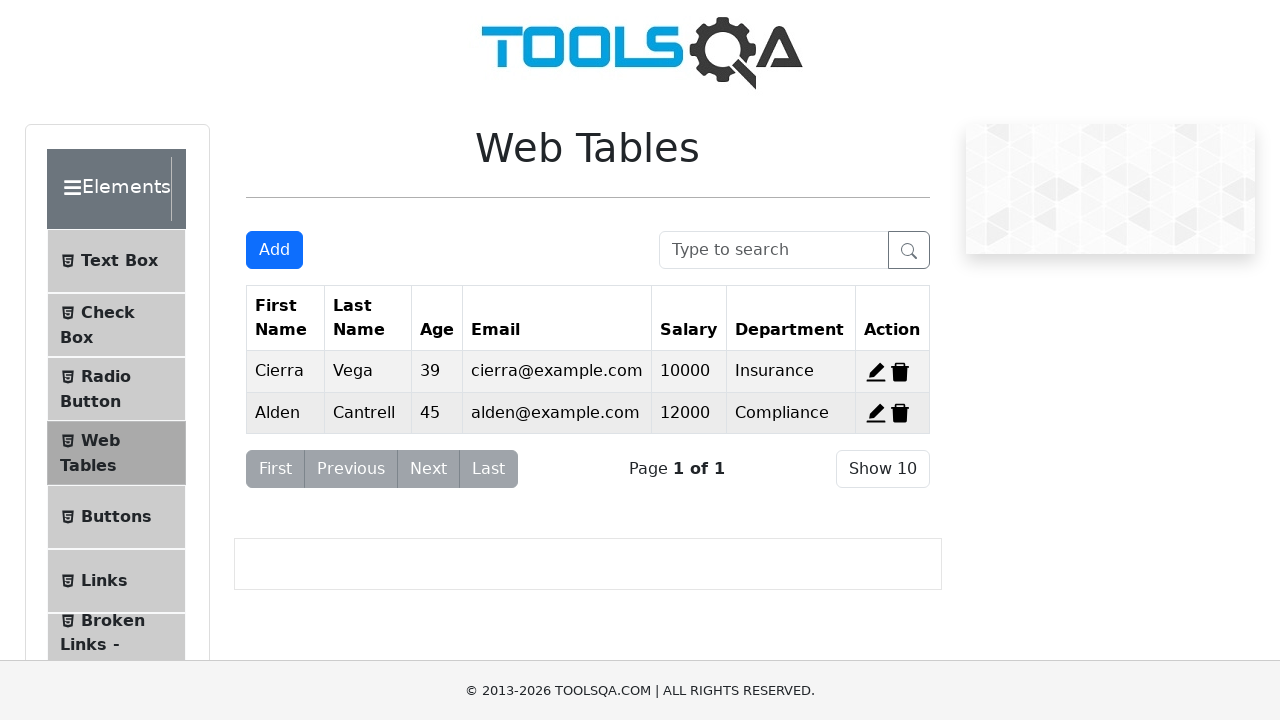

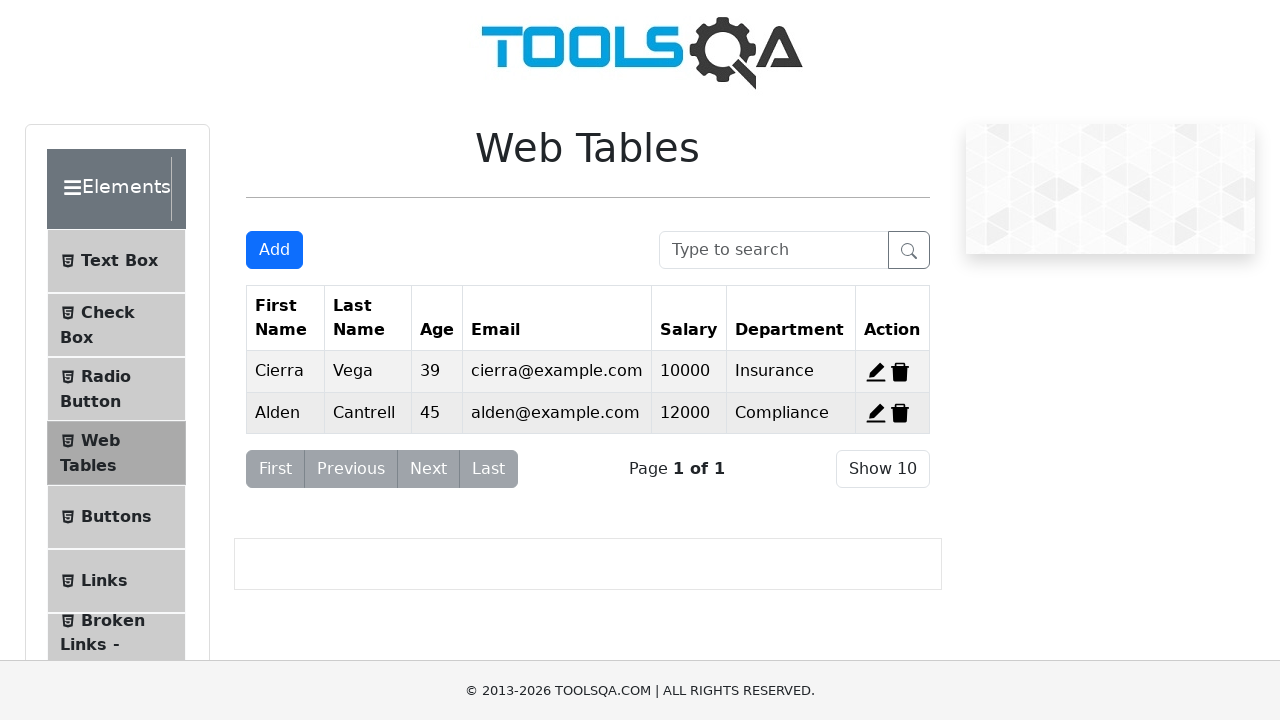